Tests that a button becomes visible after a 5 second delay

Starting URL: https://demoqa.com/dynamic-properties

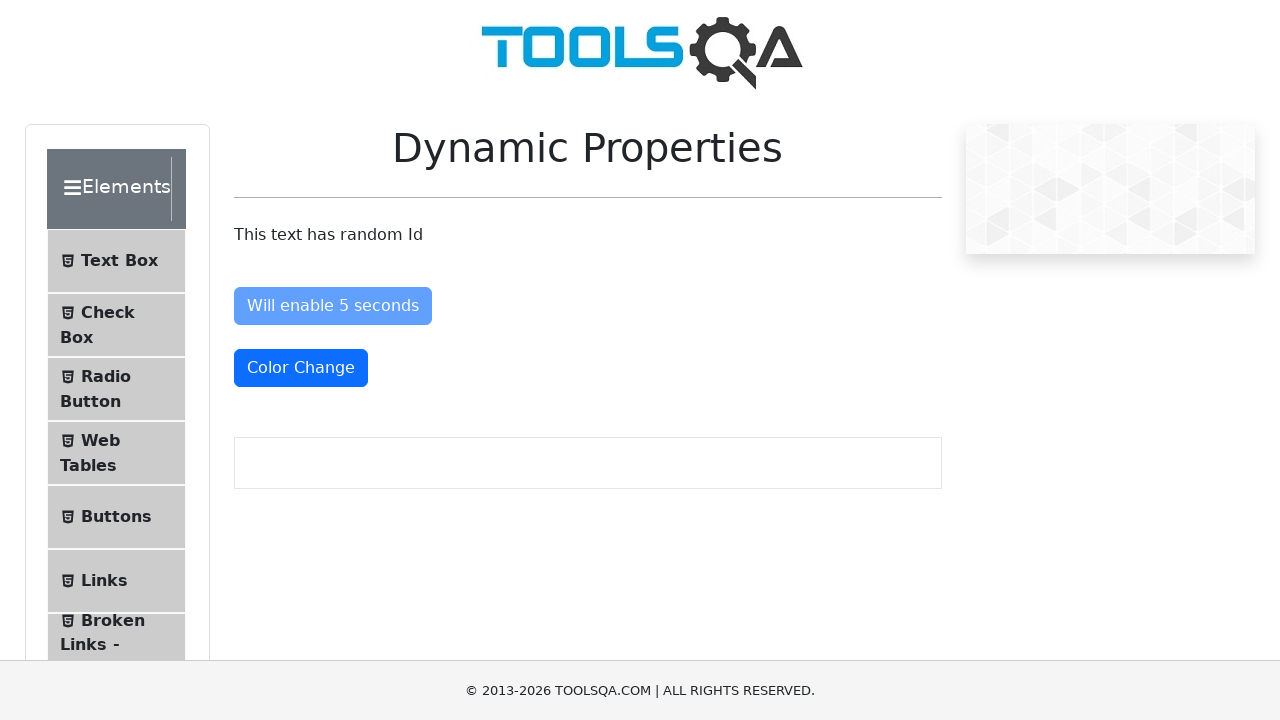

Waited for #visibleAfter button to become visible (5 second delay)
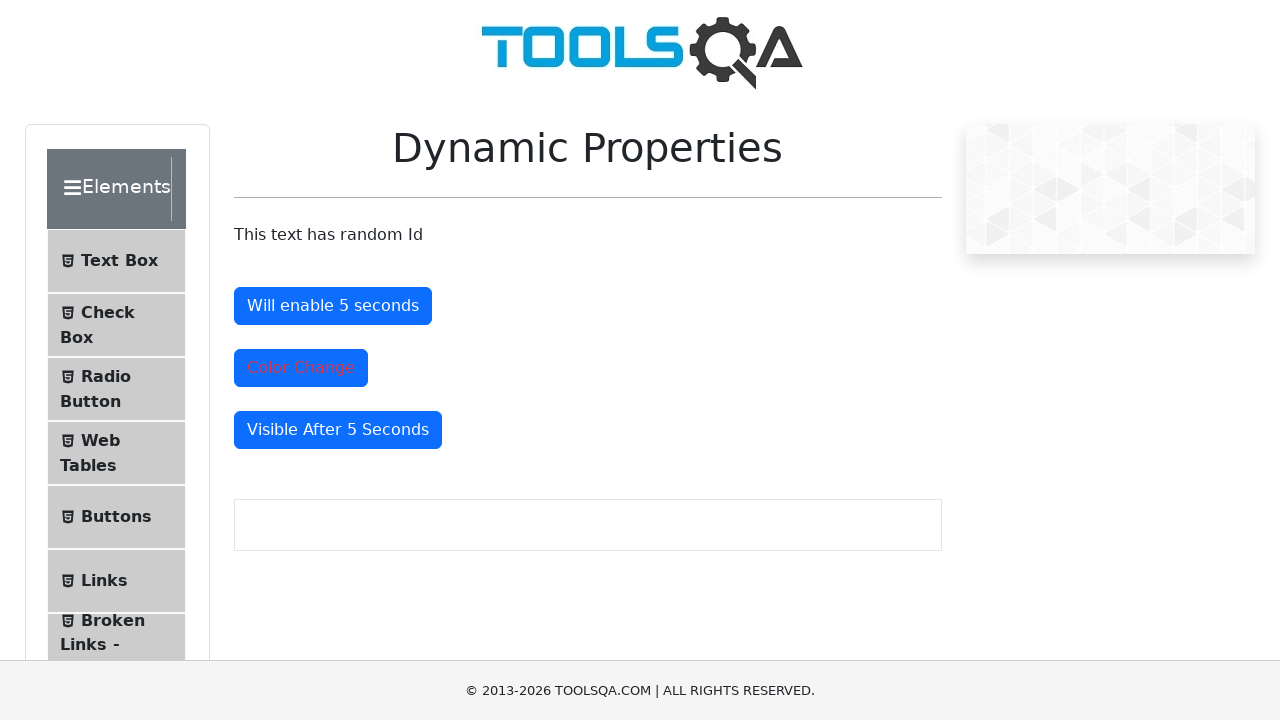

Verified that #visibleAfter button is visible
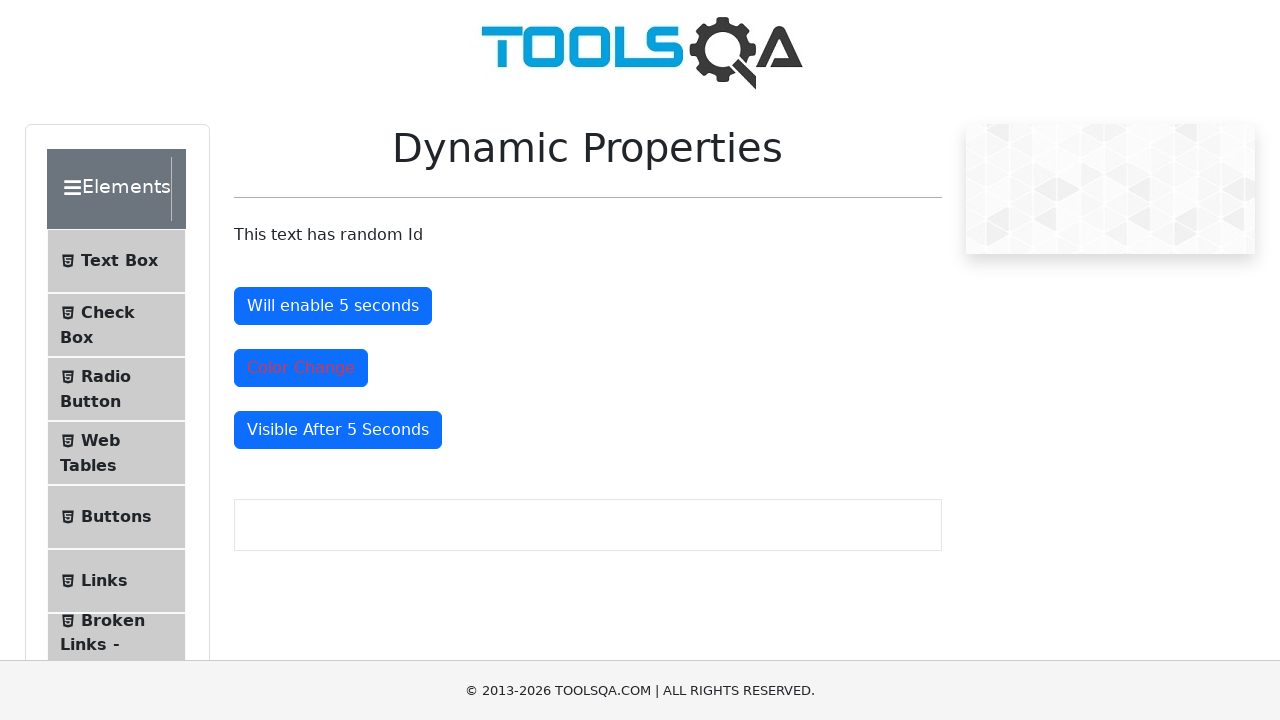

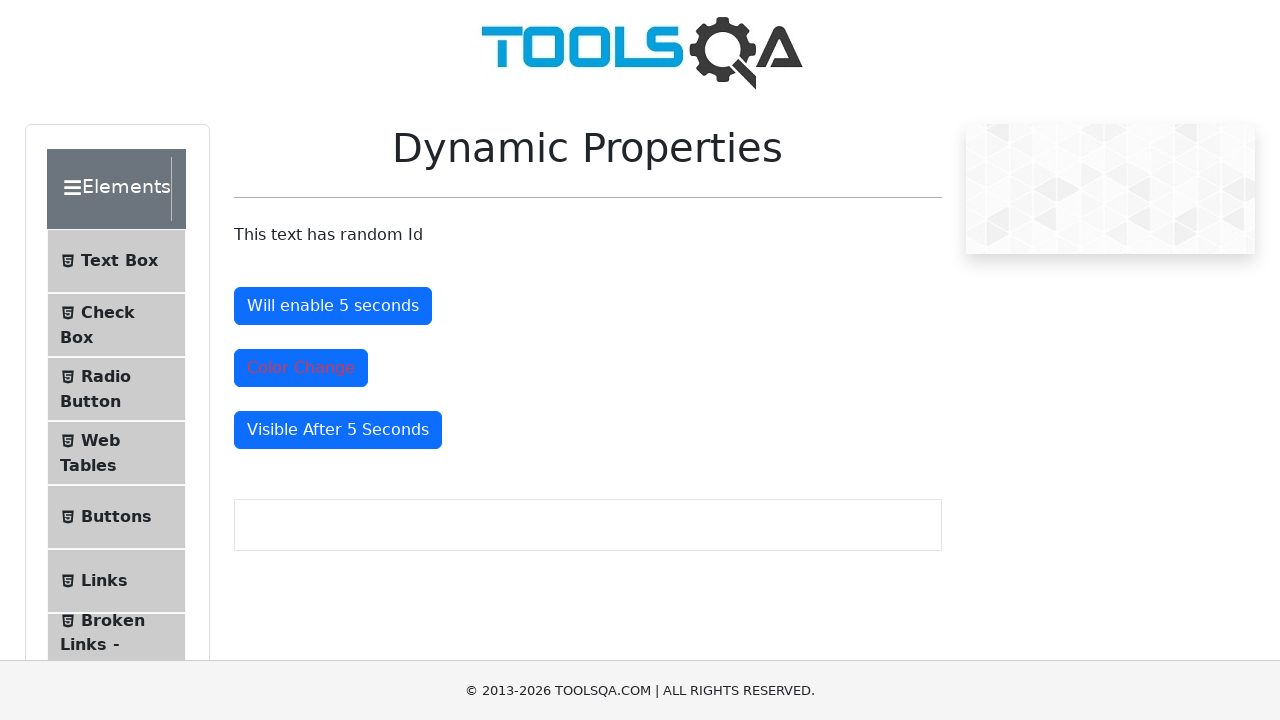